Tests right-click context menu functionality by right-clicking on an element to open a custom context menu and then clicking on the second menu item

Starting URL: https://swisnl.github.io/jQuery-contextMenu/demo.html

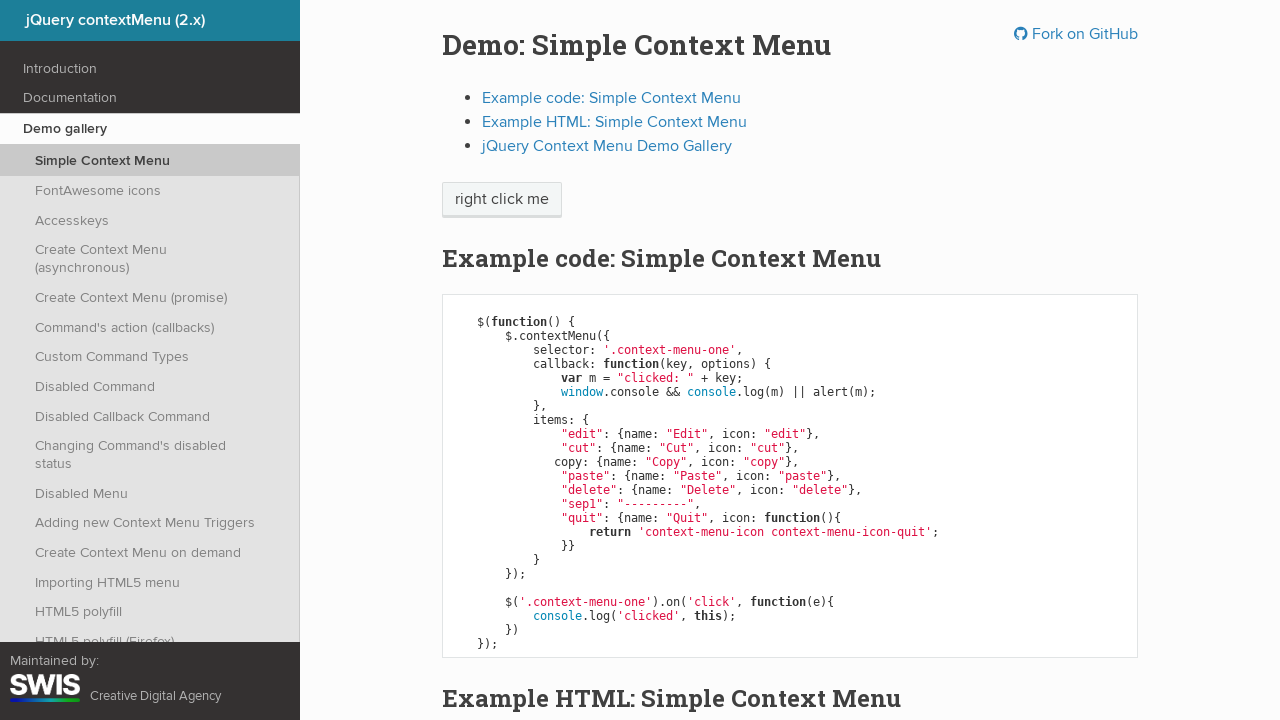

Navigated to jQuery-contextMenu demo page
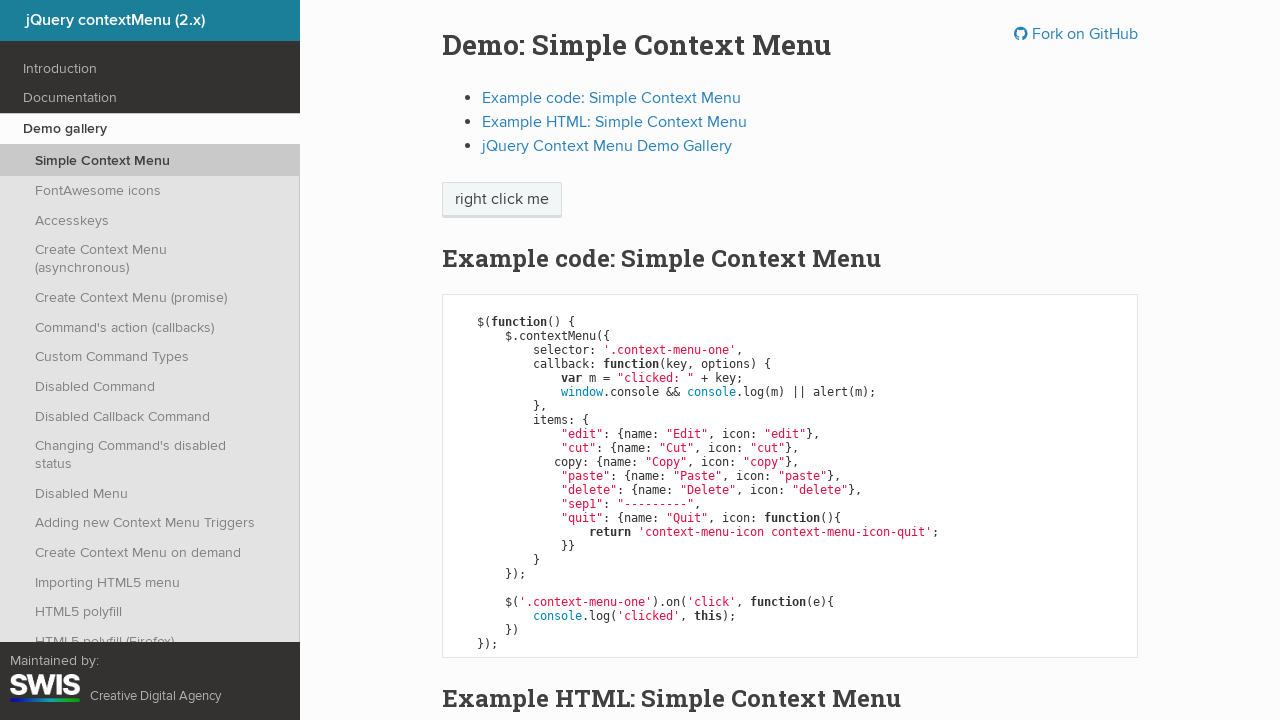

Right-clicked on element to open context menu at (502, 200) on //*[@class='document']/p/span
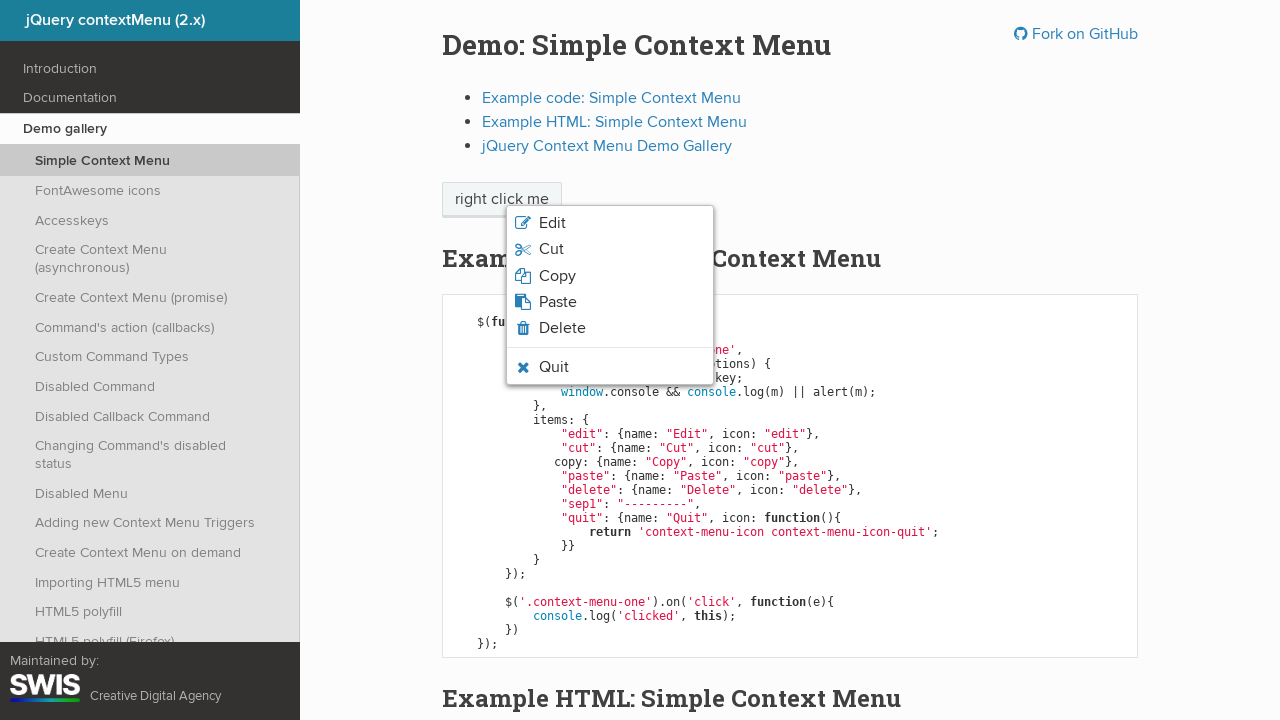

Clicked on second menu item in context menu at (610, 249) on xpath=//*[@class='context-menu-list context-menu-root']/li[2]
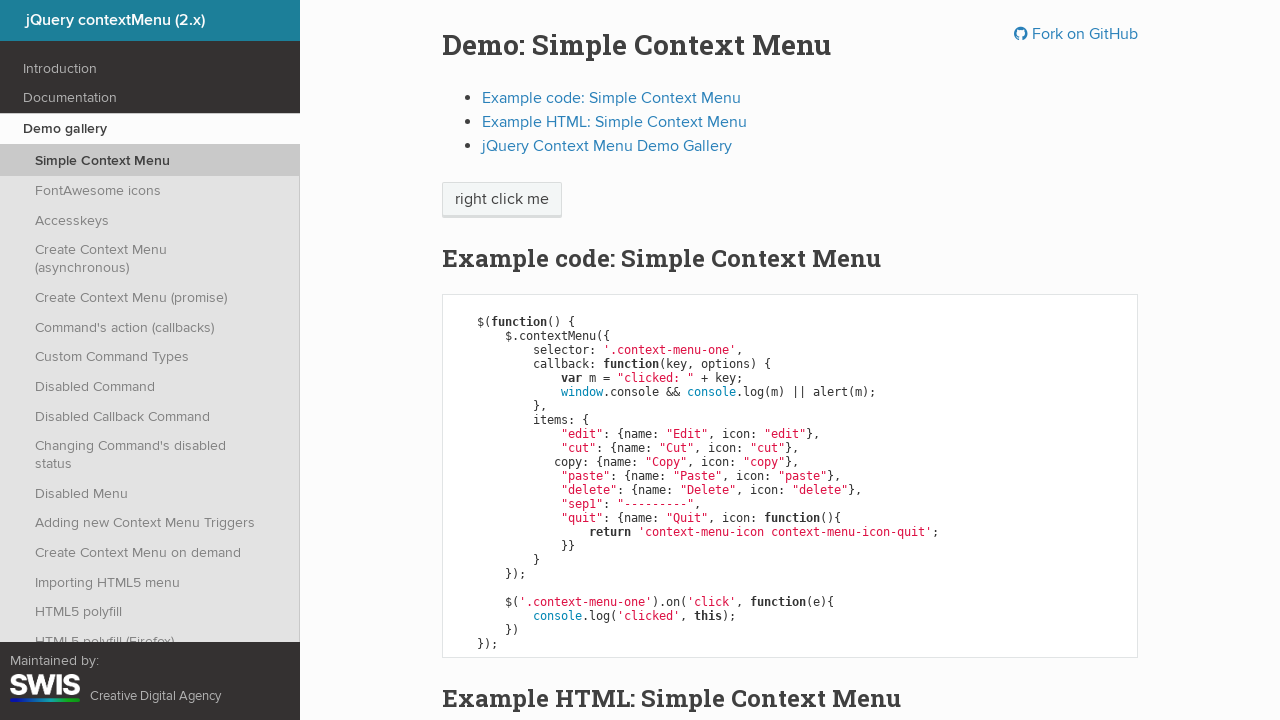

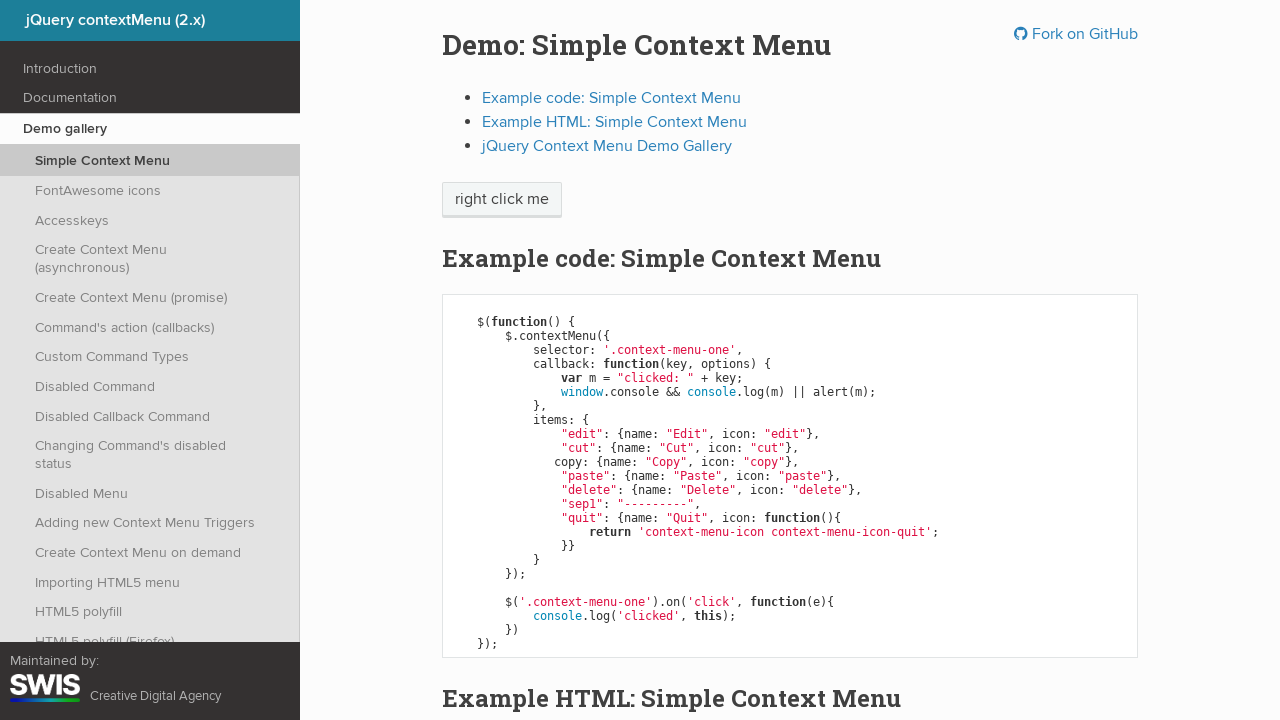